Tests handling a jQuery datepicker calendar by clicking the input field and selecting a date from the calendar popup

Starting URL: http://seleniumpractise.blogspot.in/2016/08/how-to-handle-calendar-in-selenium.html

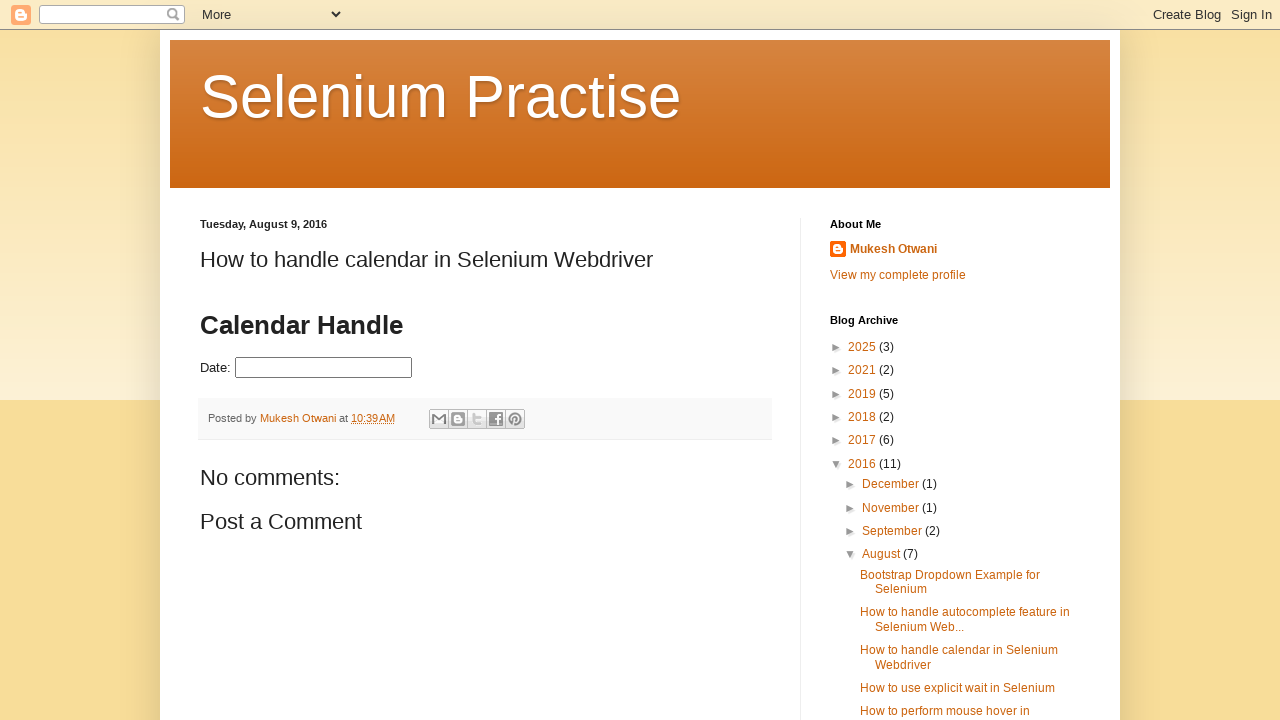

Clicked datepicker input field to open calendar popup at (324, 368) on #datepicker
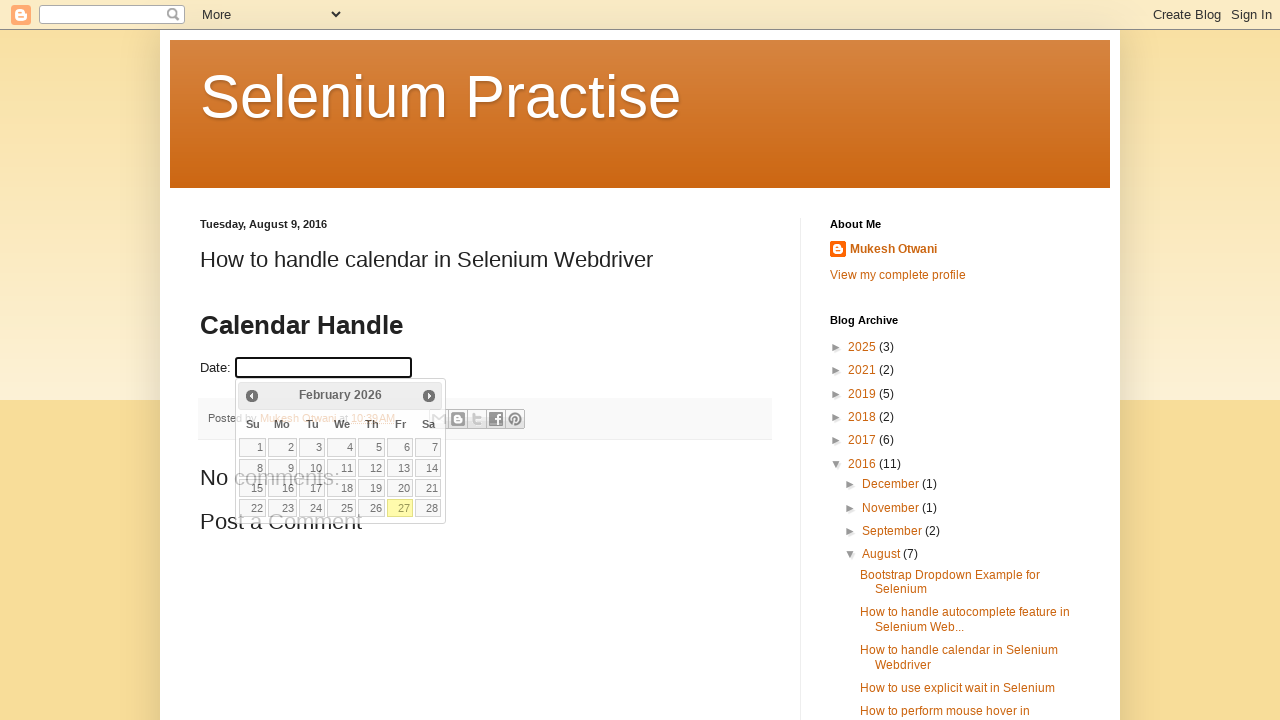

Selected a date from the jQuery datepicker calendar at (312, 468) on xpath=//*[@id='ui-datepicker-div']/table/tbody/tr[2]/td[3]/a
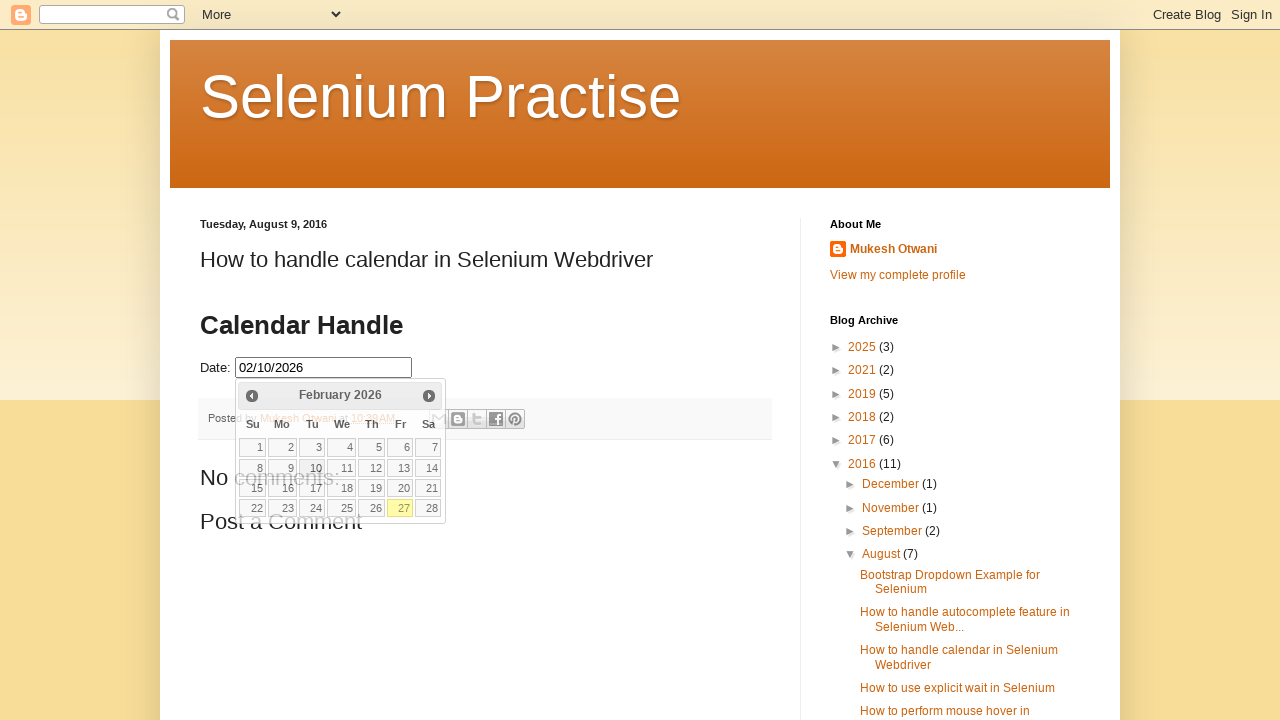

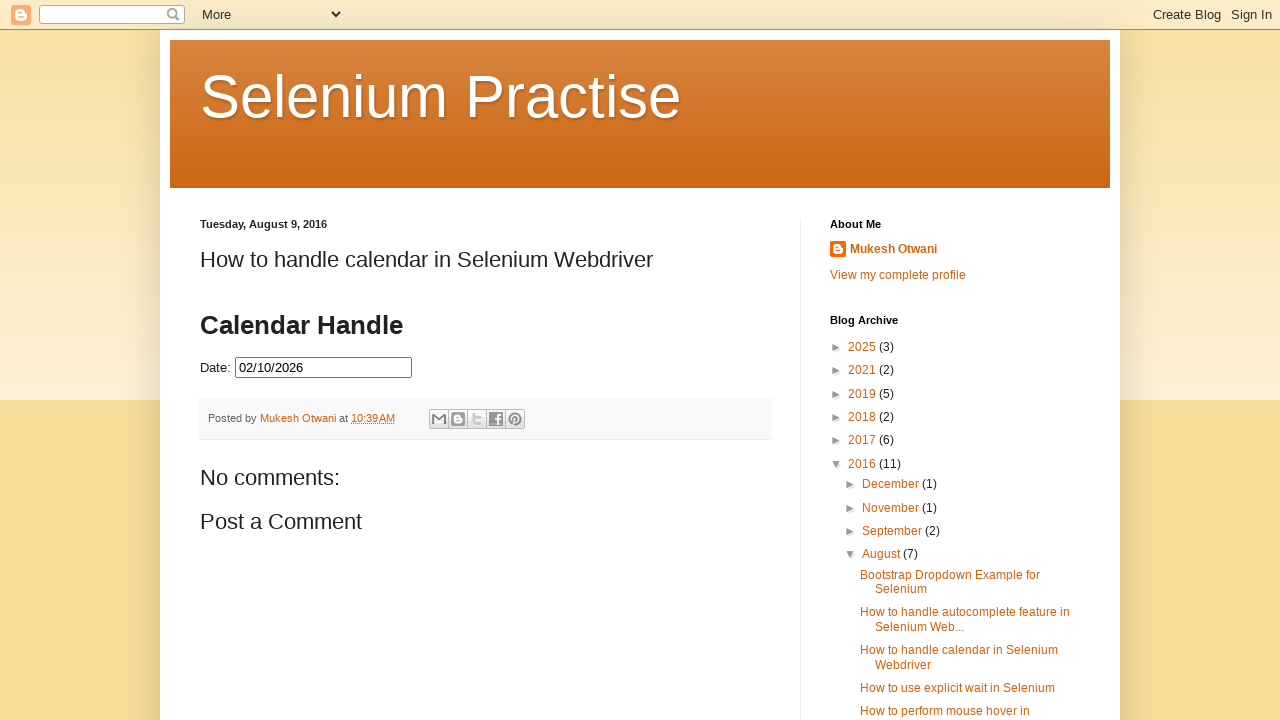